Tests dropdown selection functionality on OrangeHRM demo booking page by selecting an option from the number of employees dropdown

Starting URL: https://www.orangehrm.com/en/book-a-free-demo

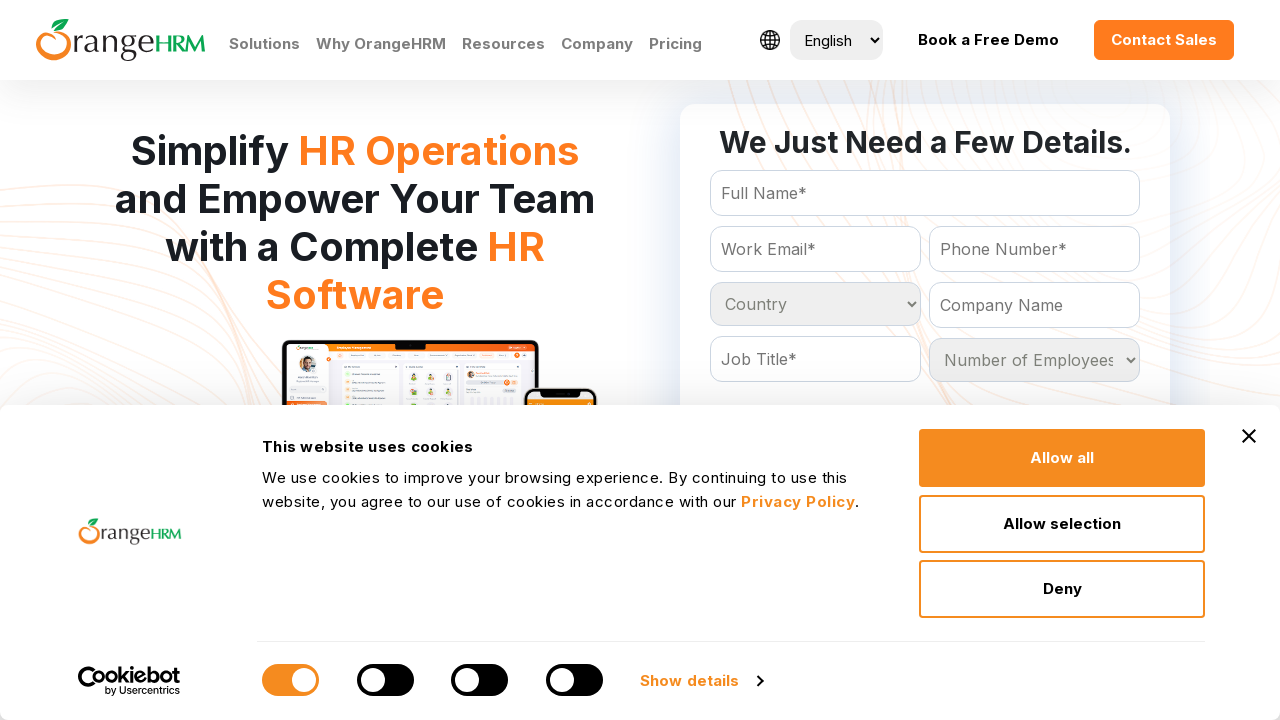

Navigated to OrangeHRM demo booking page
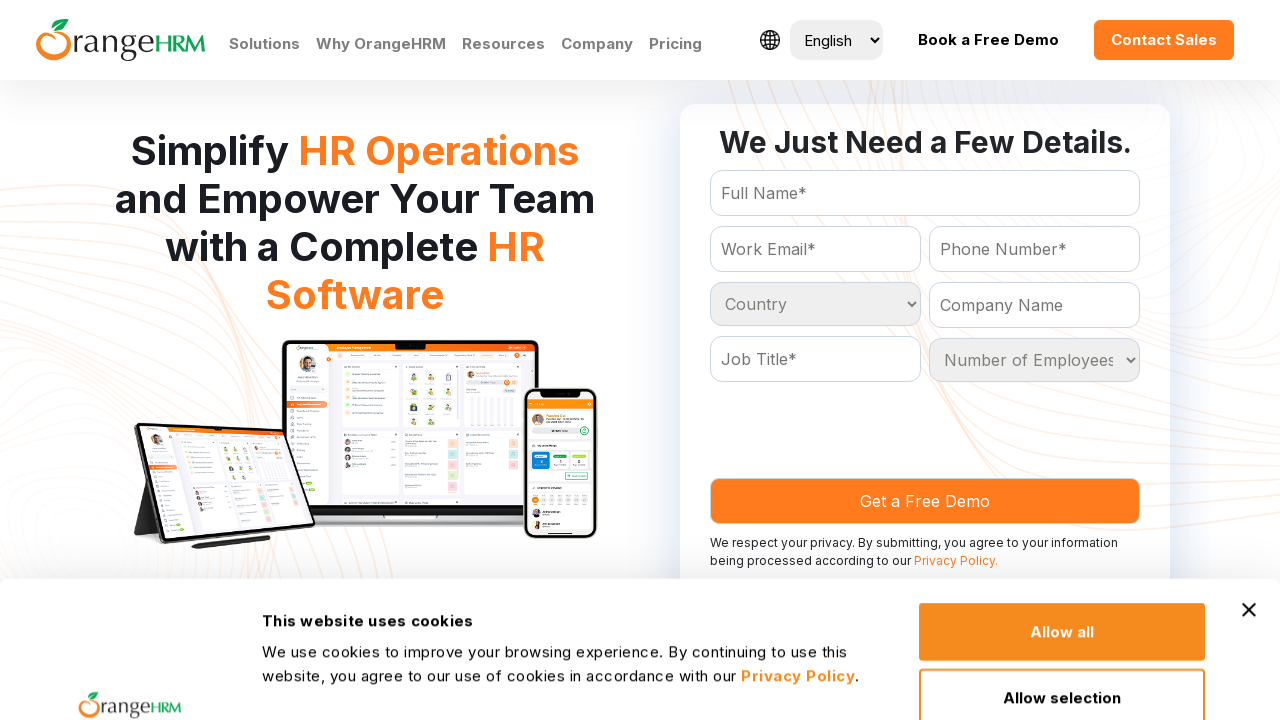

Selected '51 - 200' from number of employees dropdown on #Form_getForm_NoOfEmployees
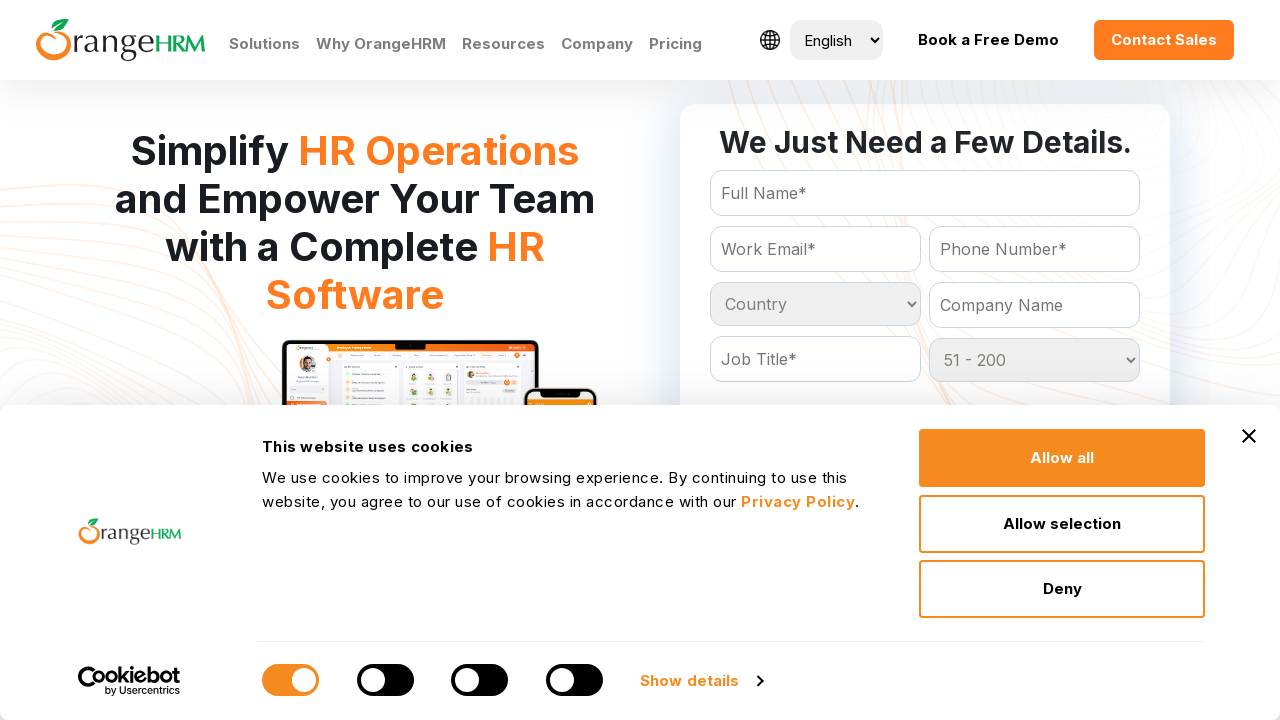

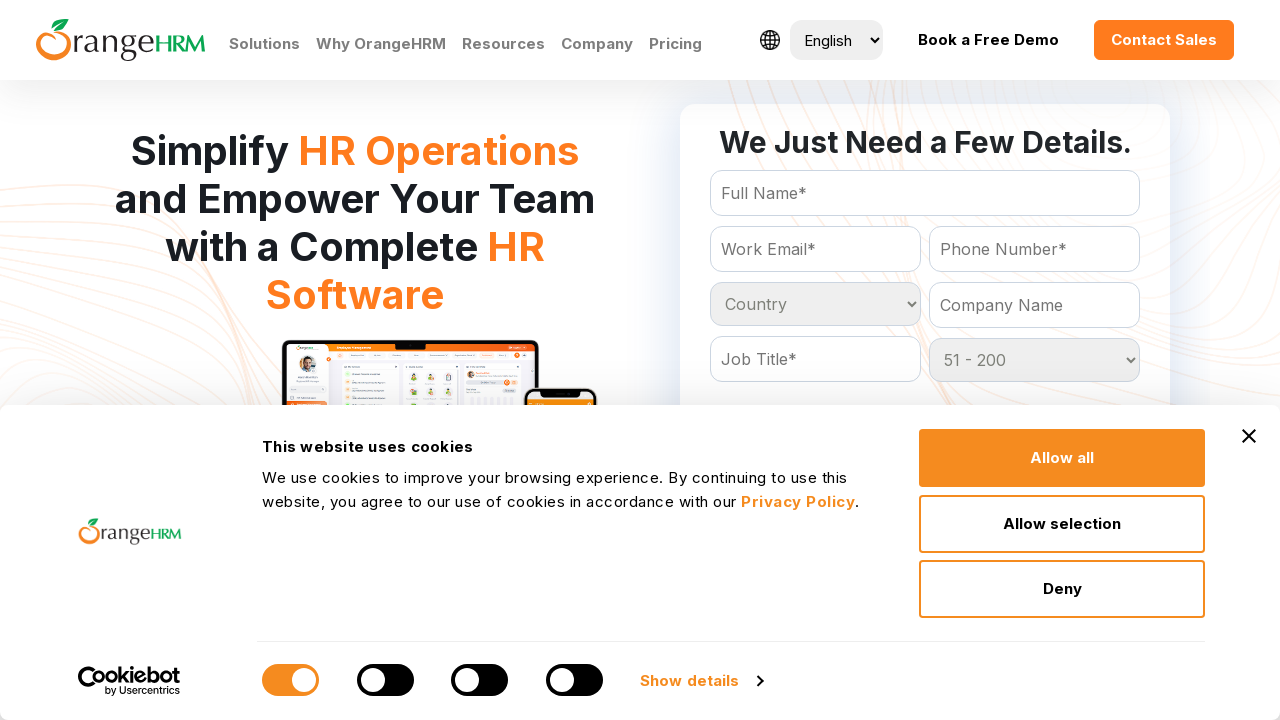